Navigates to a water measurement stations page and verifies that the data table loads successfully by waiting for the table wrapper element to appear.

Starting URL: https://avpjm.jadran.ba/vodomjerne_stanice

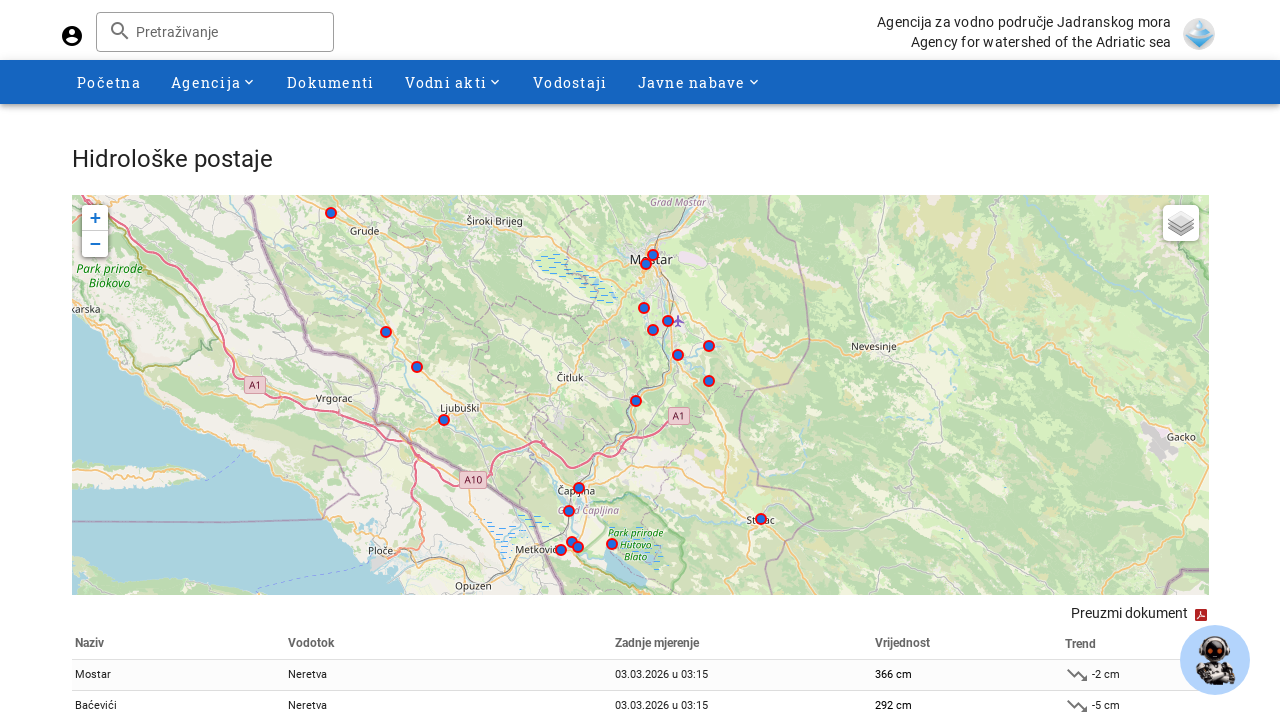

Navigated to water measurement stations page
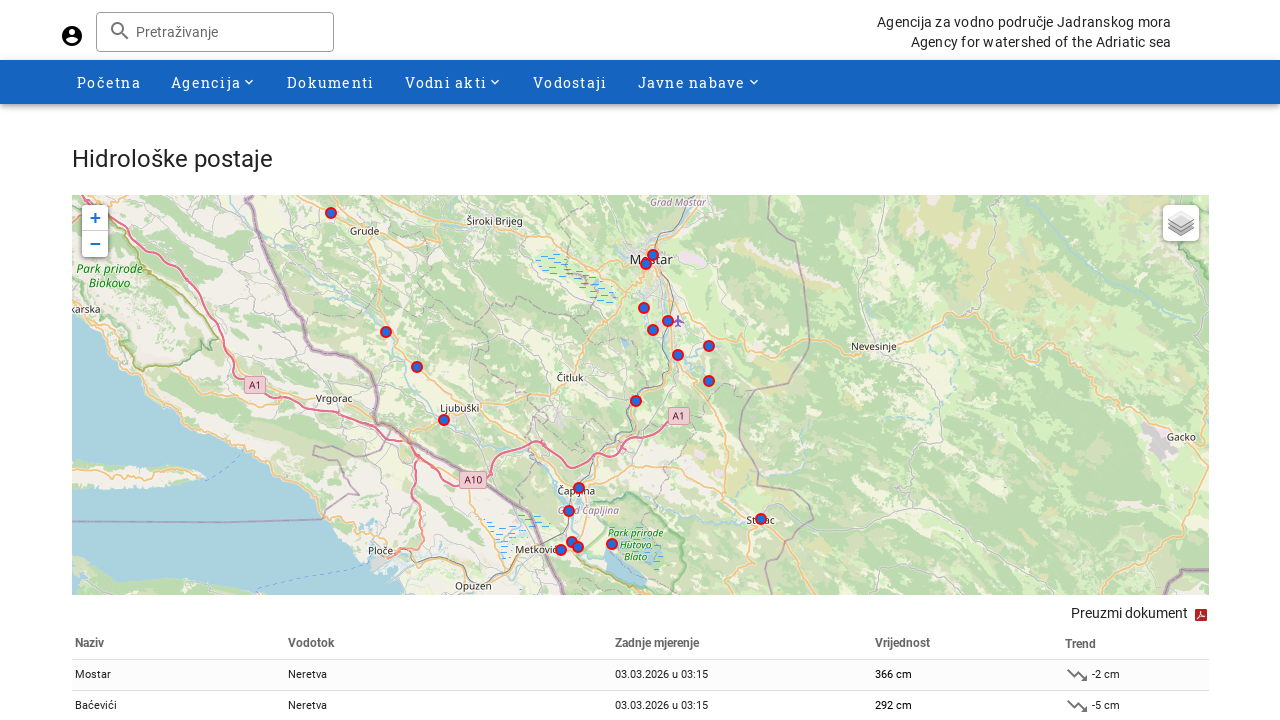

Data table wrapper element appeared
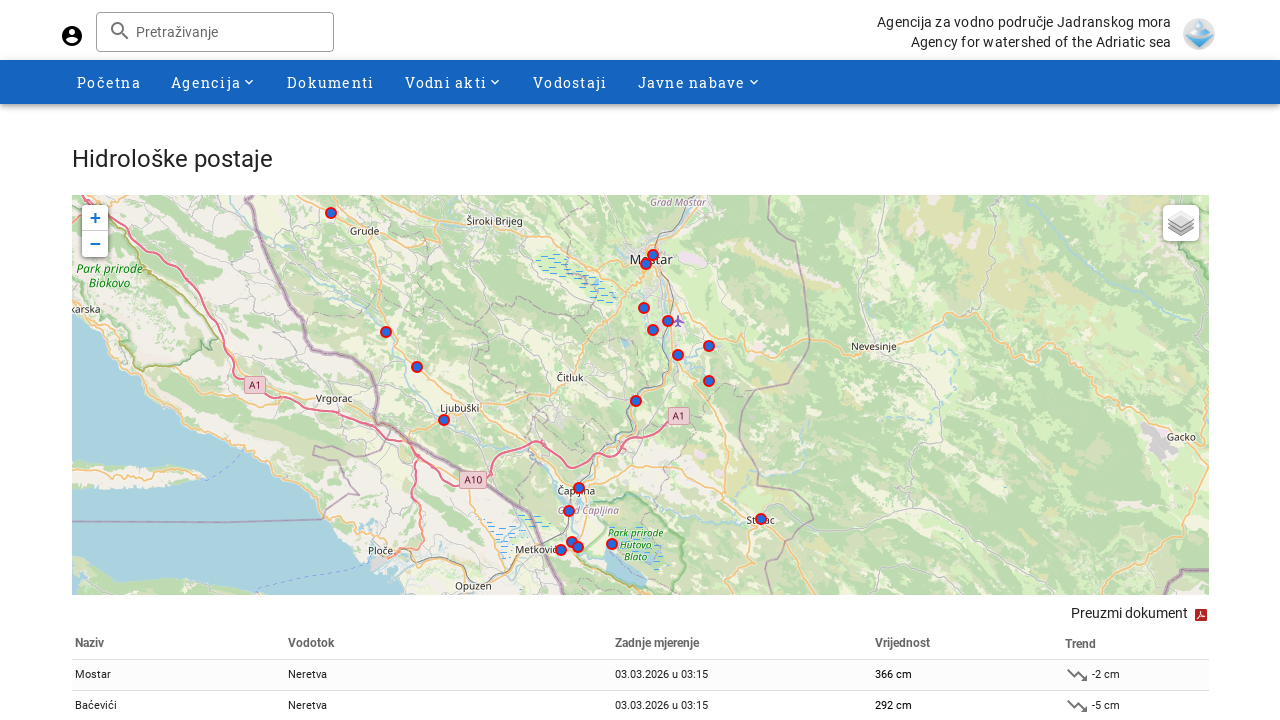

Table element loaded in wrapper
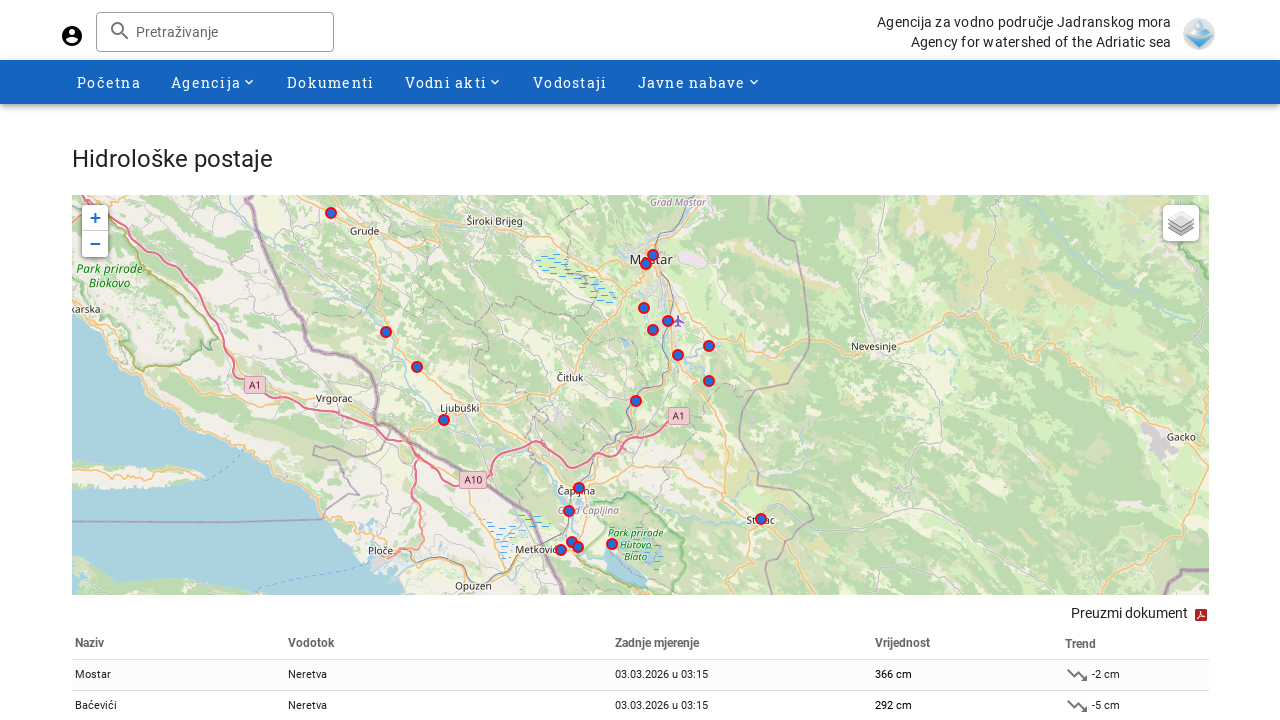

Table headers loaded
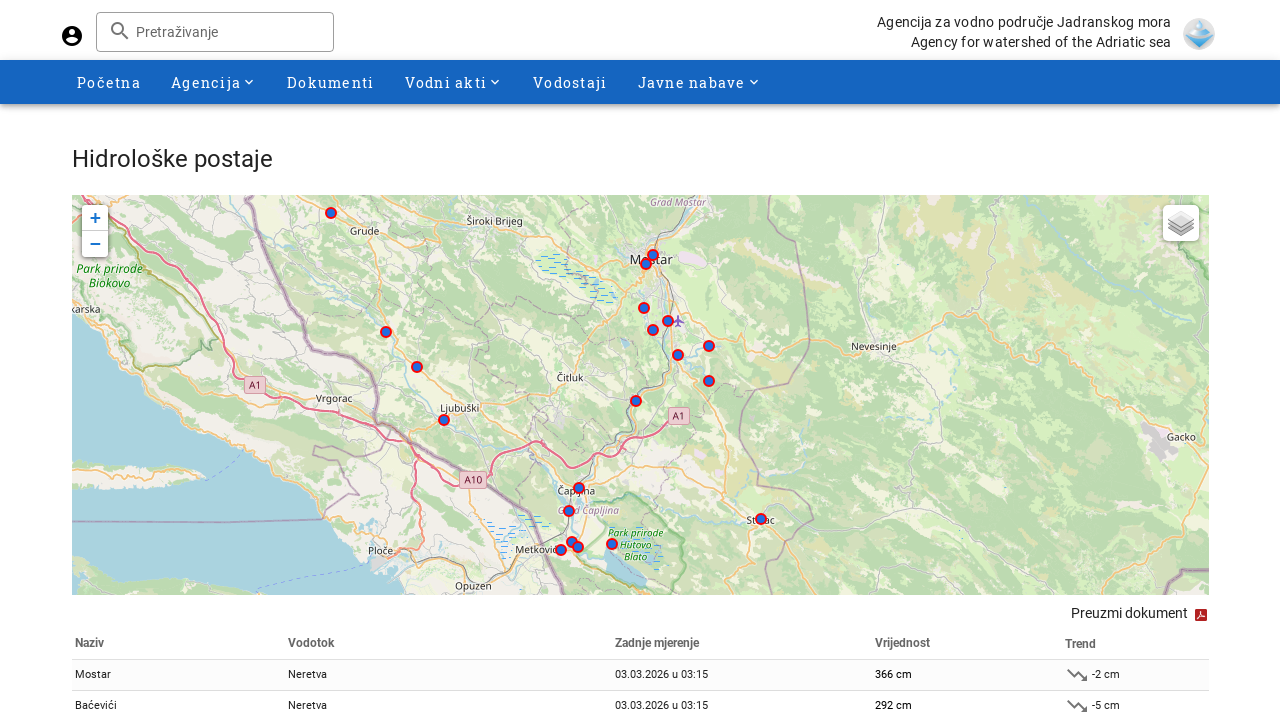

Table data rows loaded
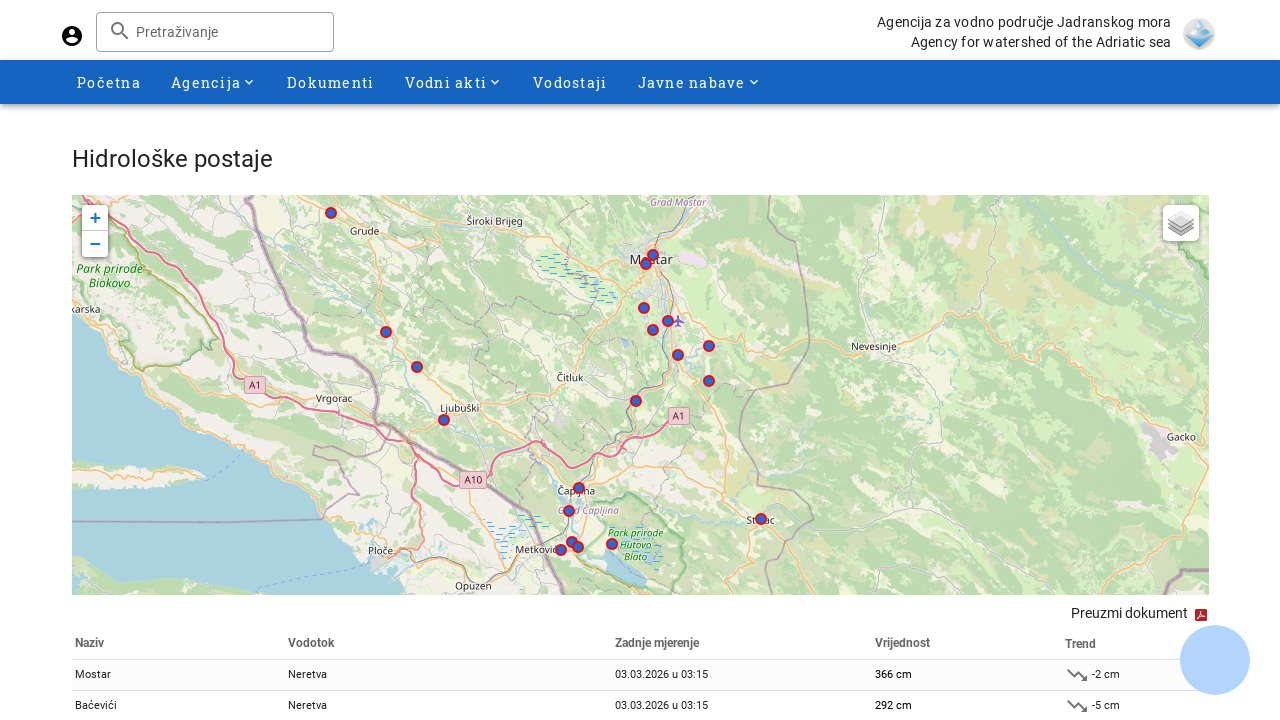

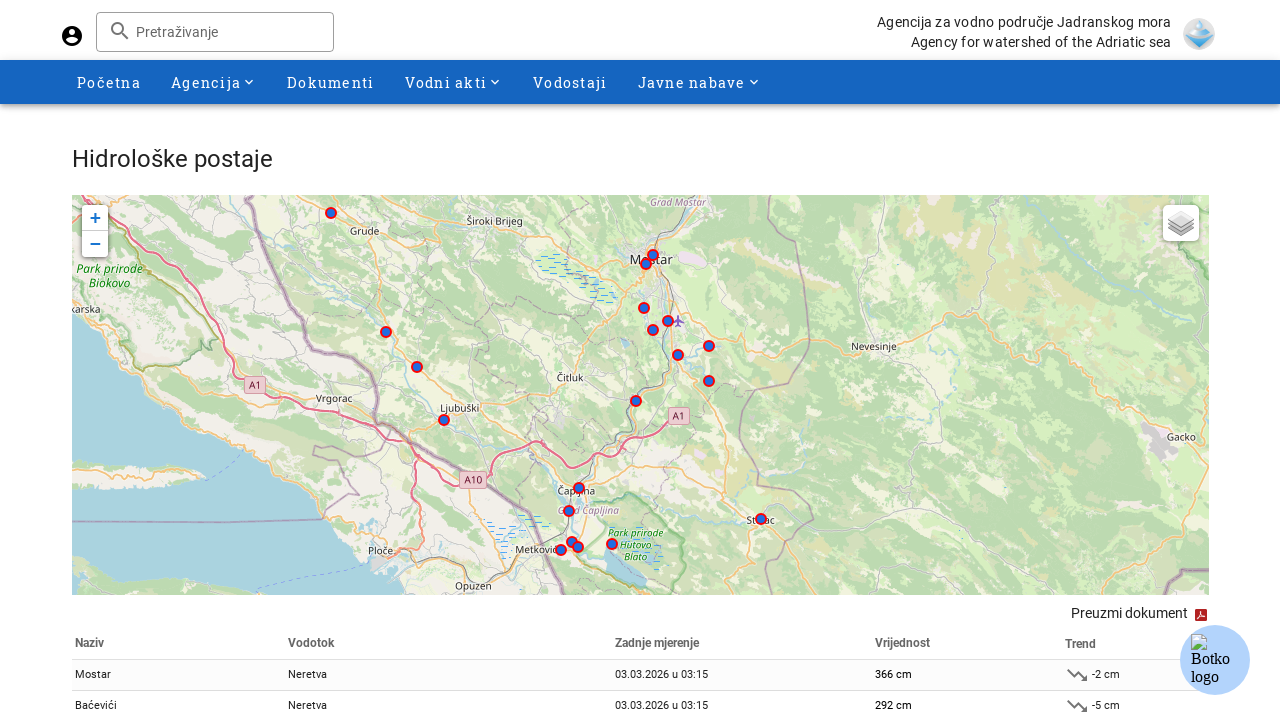